Opens YouTube and refreshes the page five times to test browser refresh functionality

Starting URL: https://youtube.com/

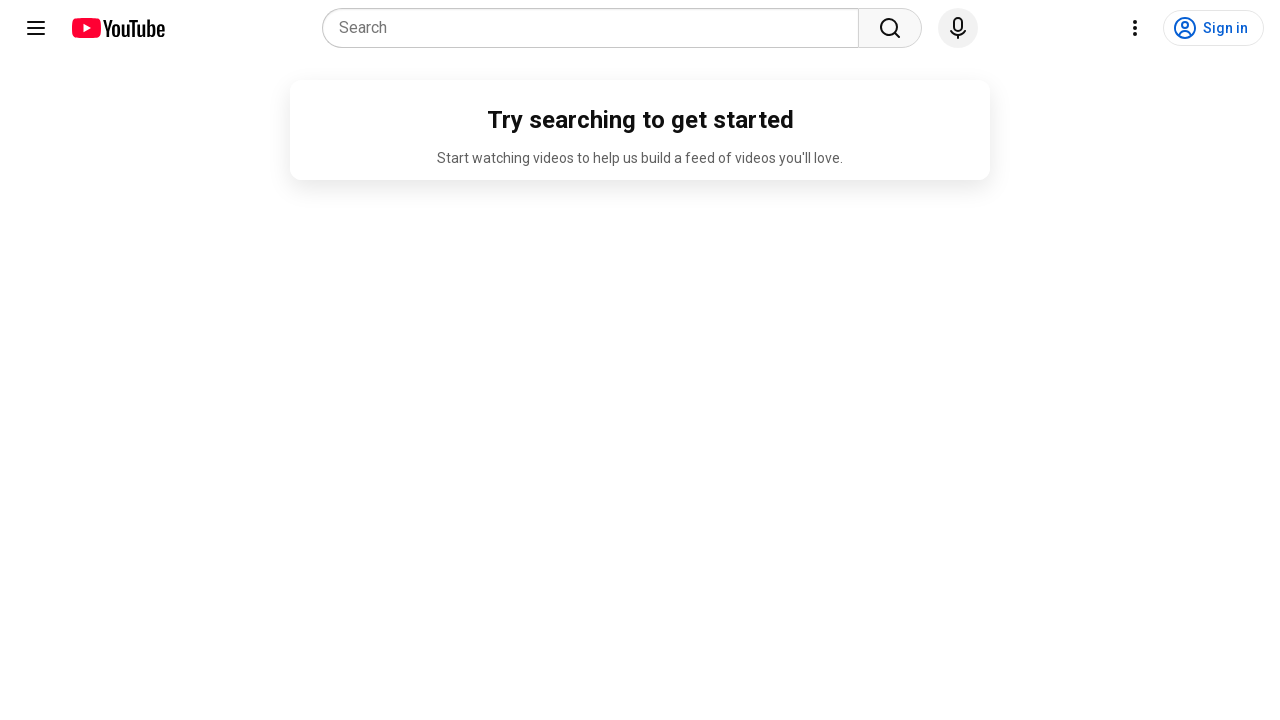

Navigated to YouTube homepage
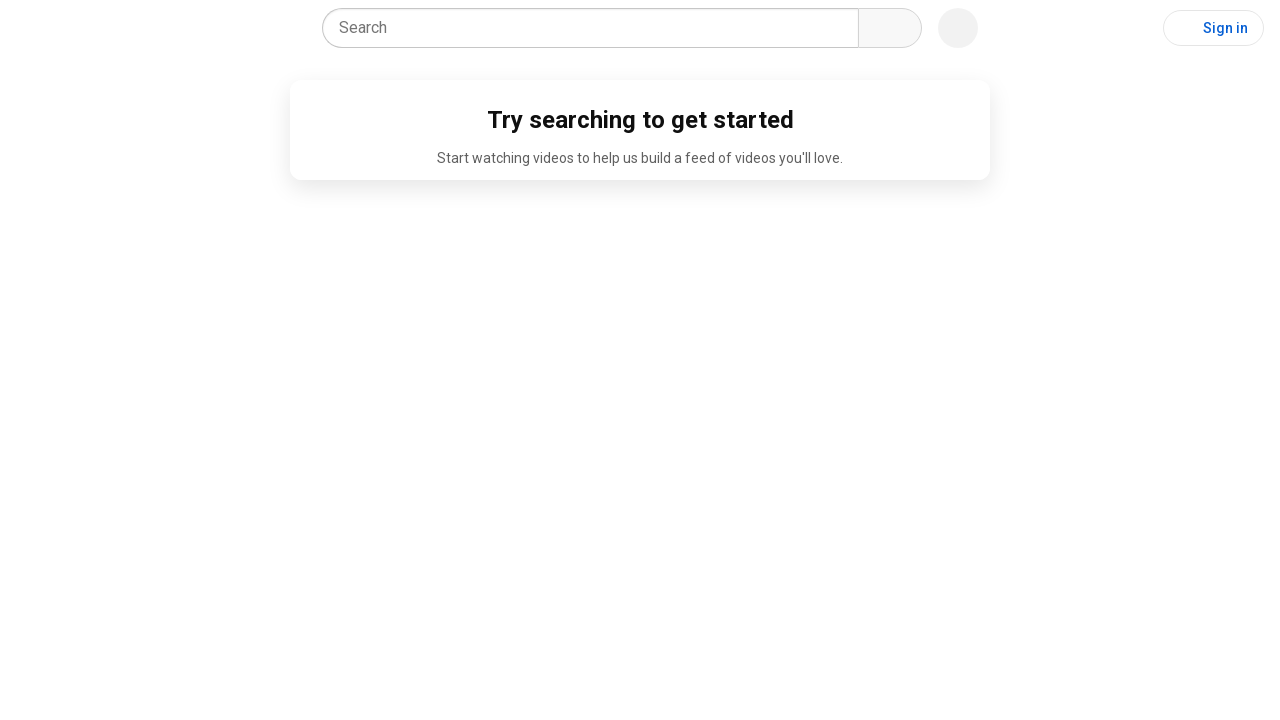

Refreshed page (1/5)
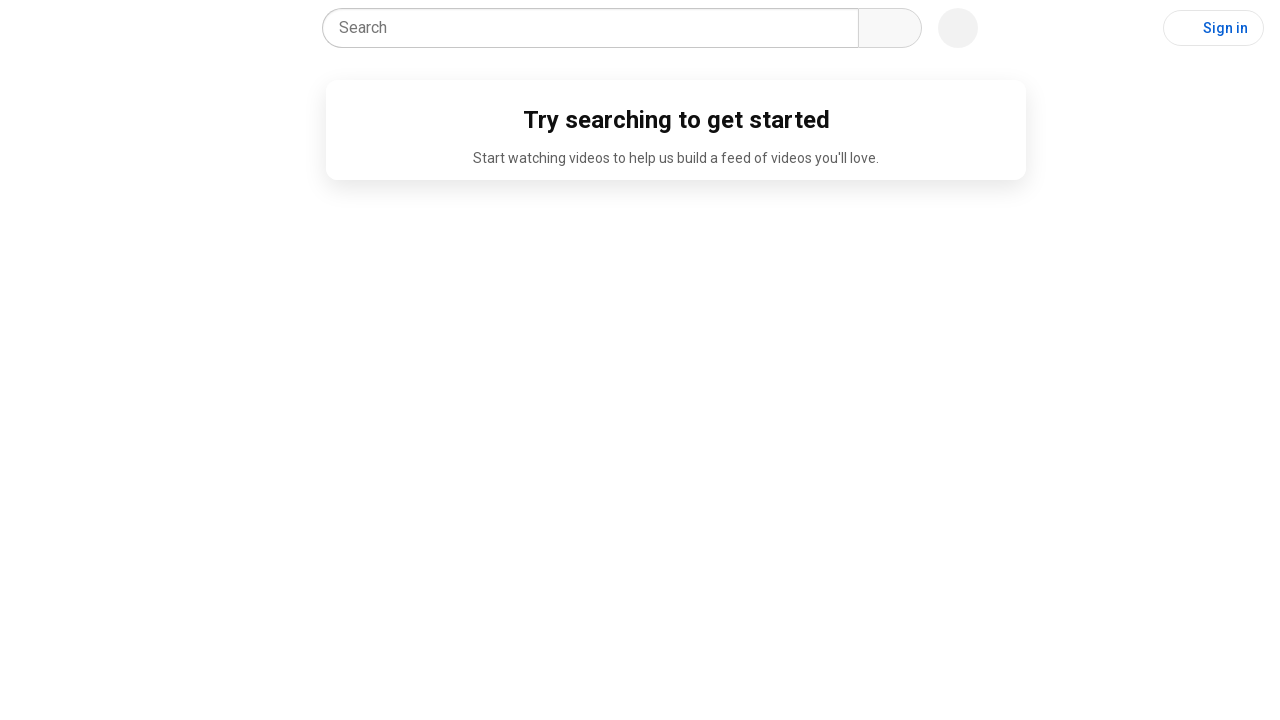

Refreshed page (2/5)
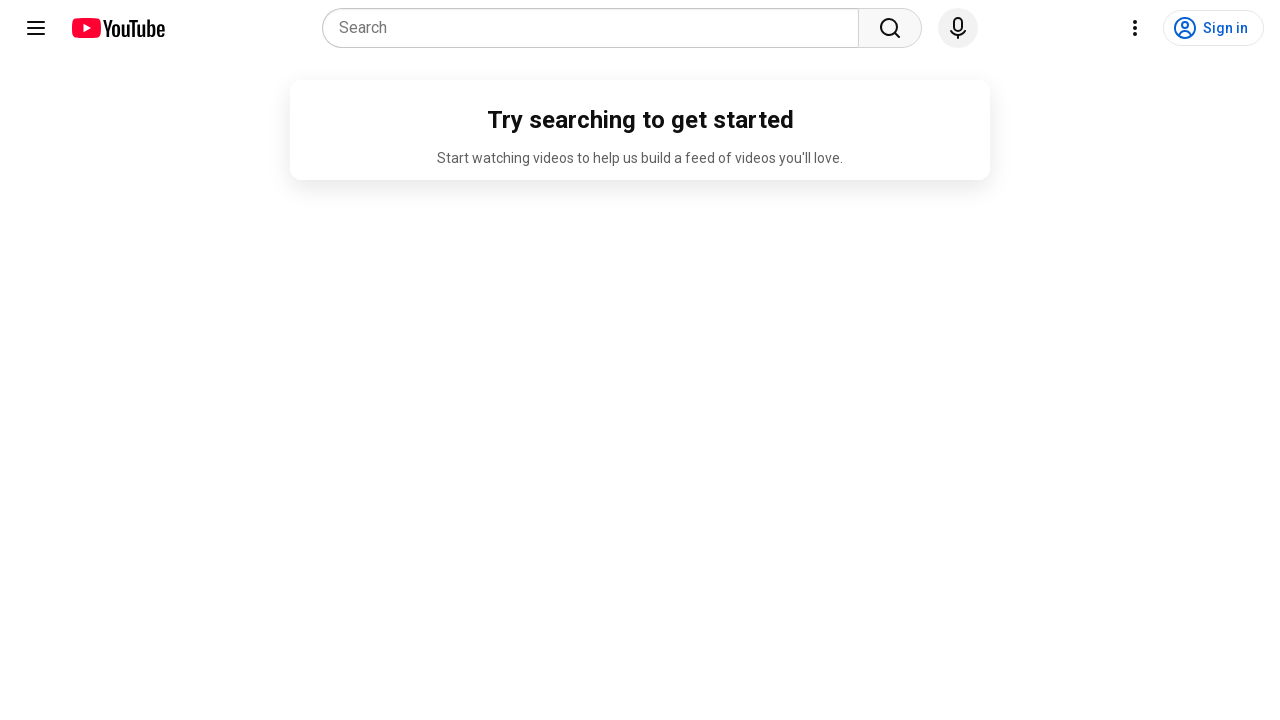

Refreshed page (3/5)
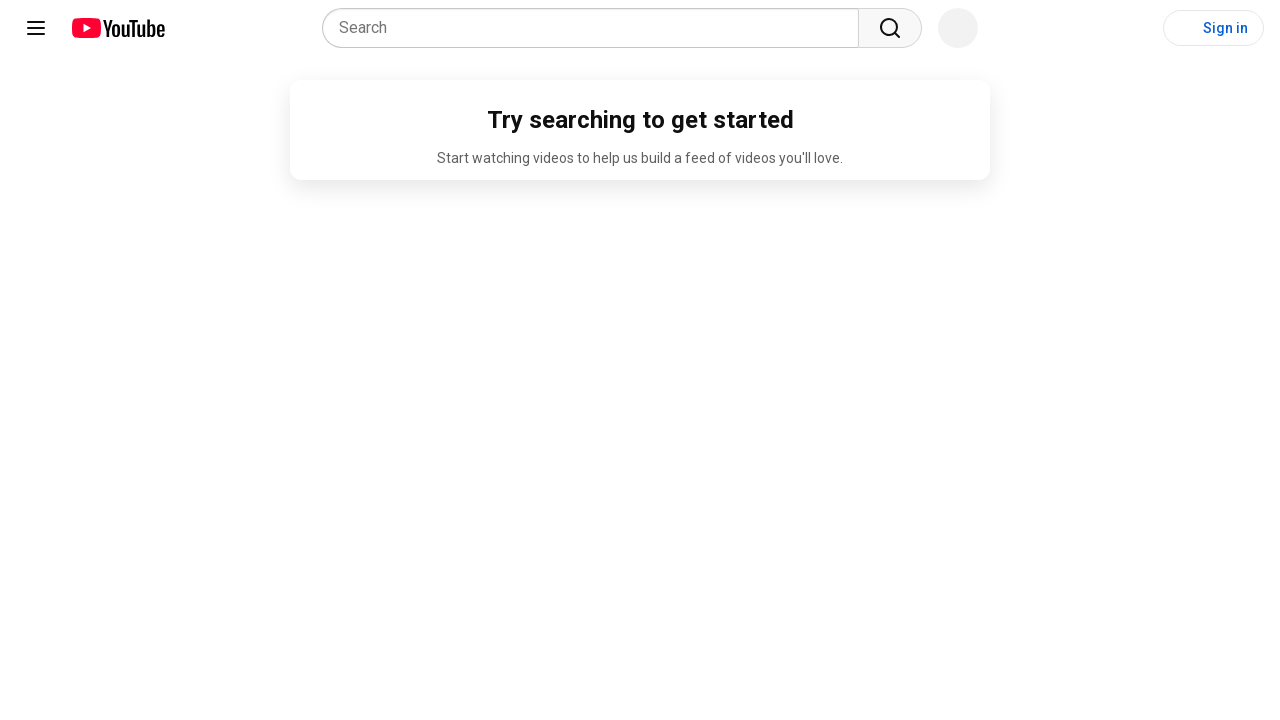

Refreshed page (4/5)
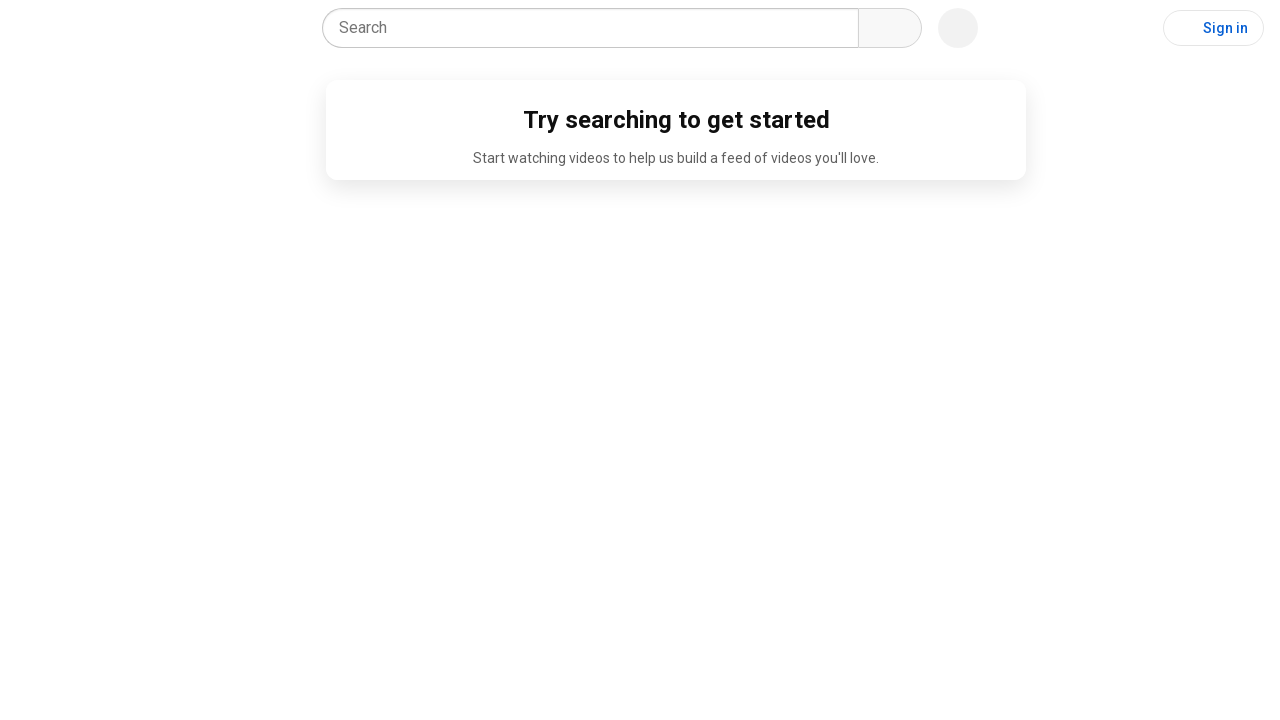

Refreshed page (5/5)
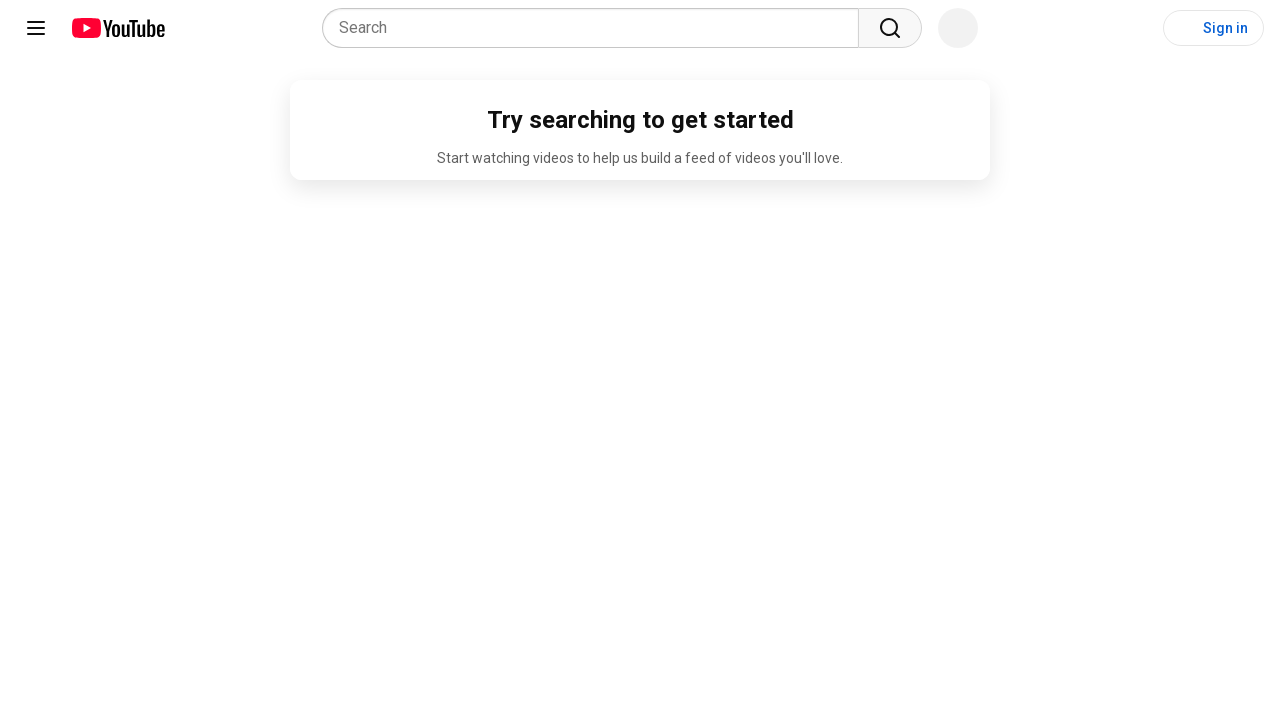

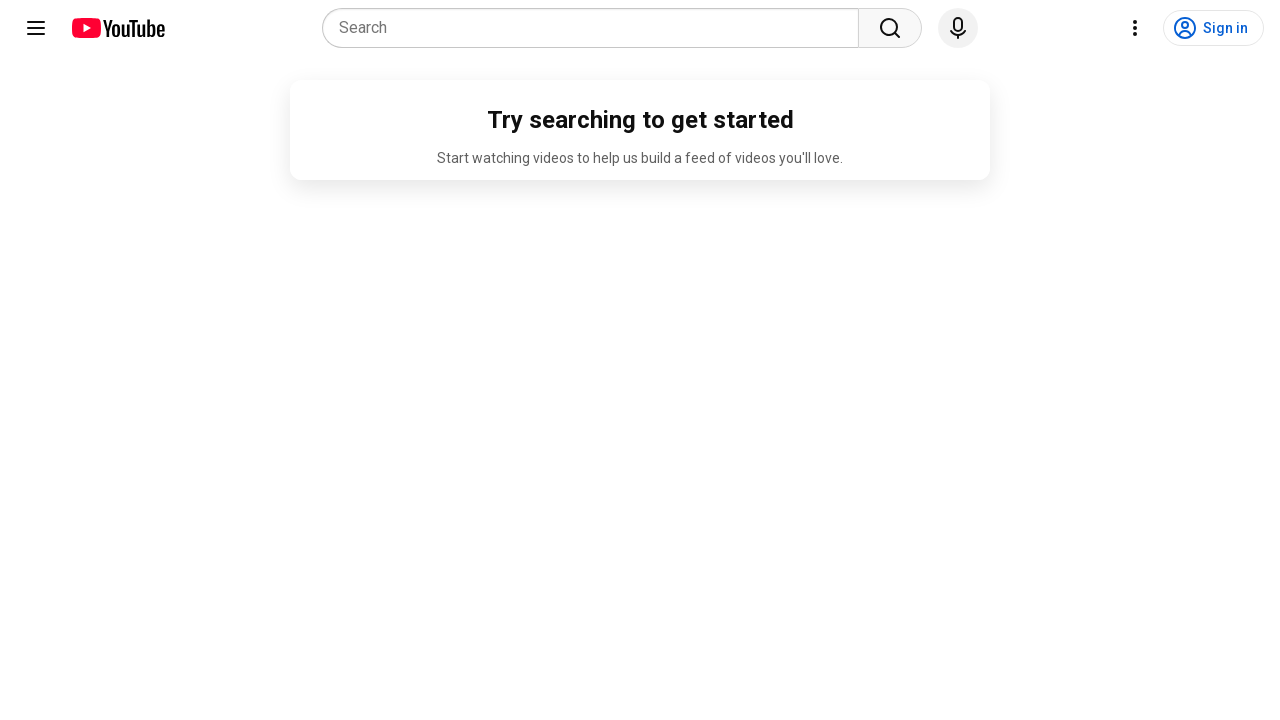